Tests multi-window handling by opening a new browser window, navigating to a second site to retrieve course name text, switching back to the parent window, and entering that text into a form field

Starting URL: https://rahulshettyacademy.com/angularpractice/

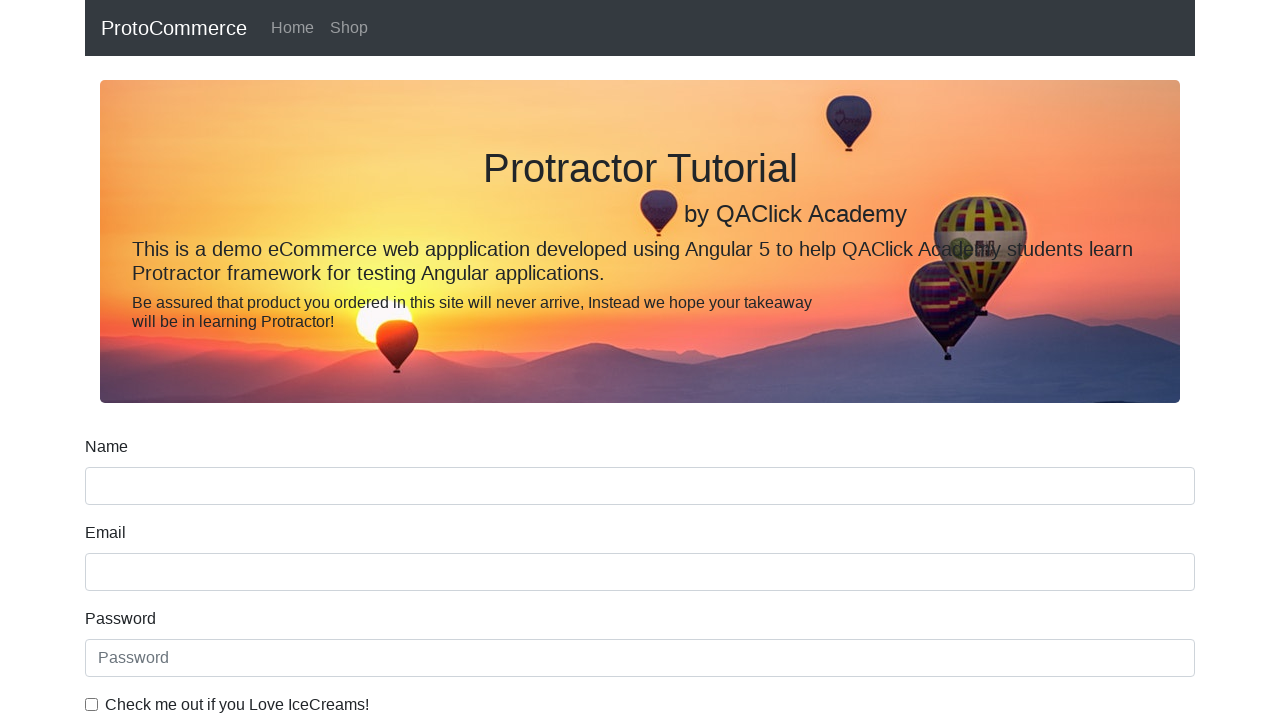

Opened a new browser window/tab
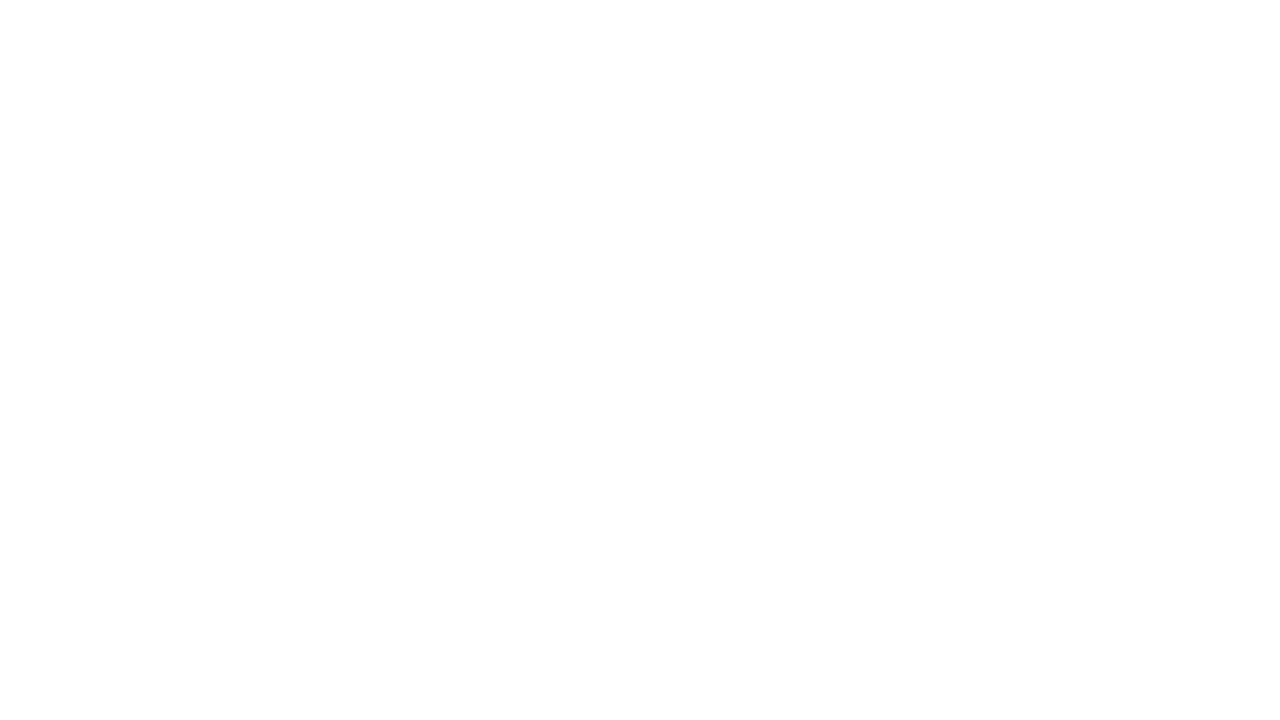

Navigated to https://rahulshettyacademy.com/ in new window
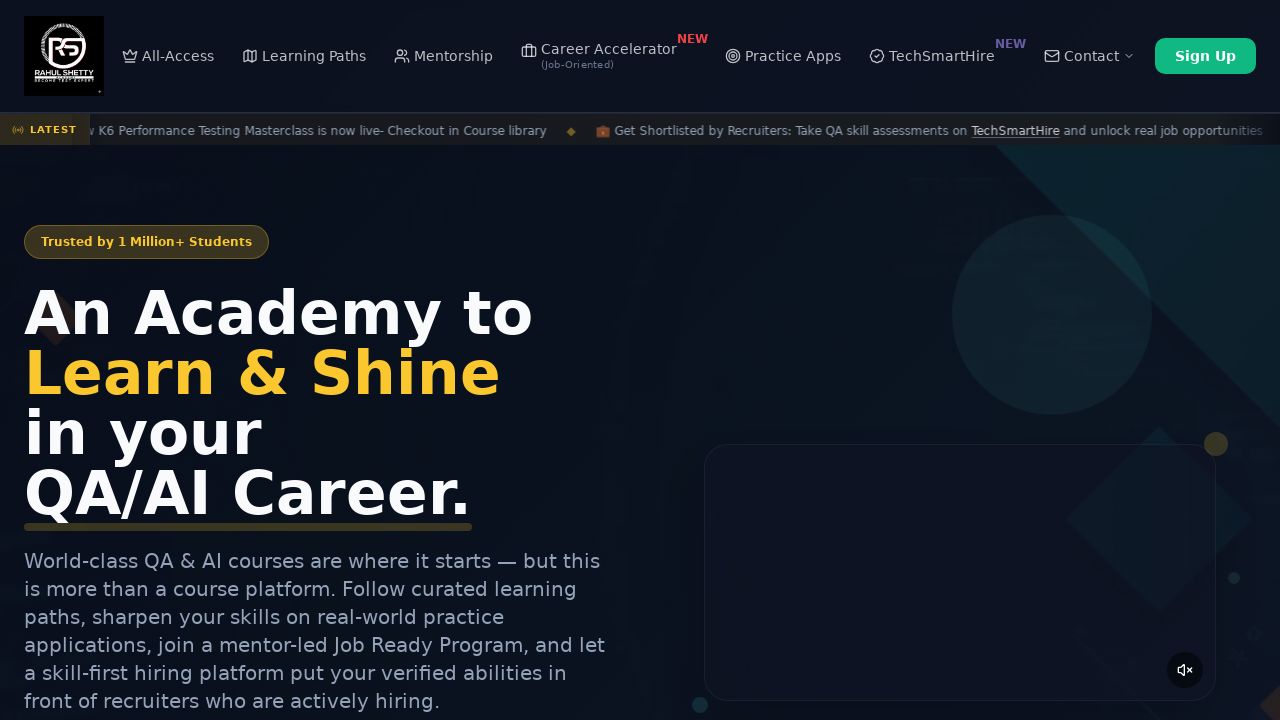

Located course links in new window
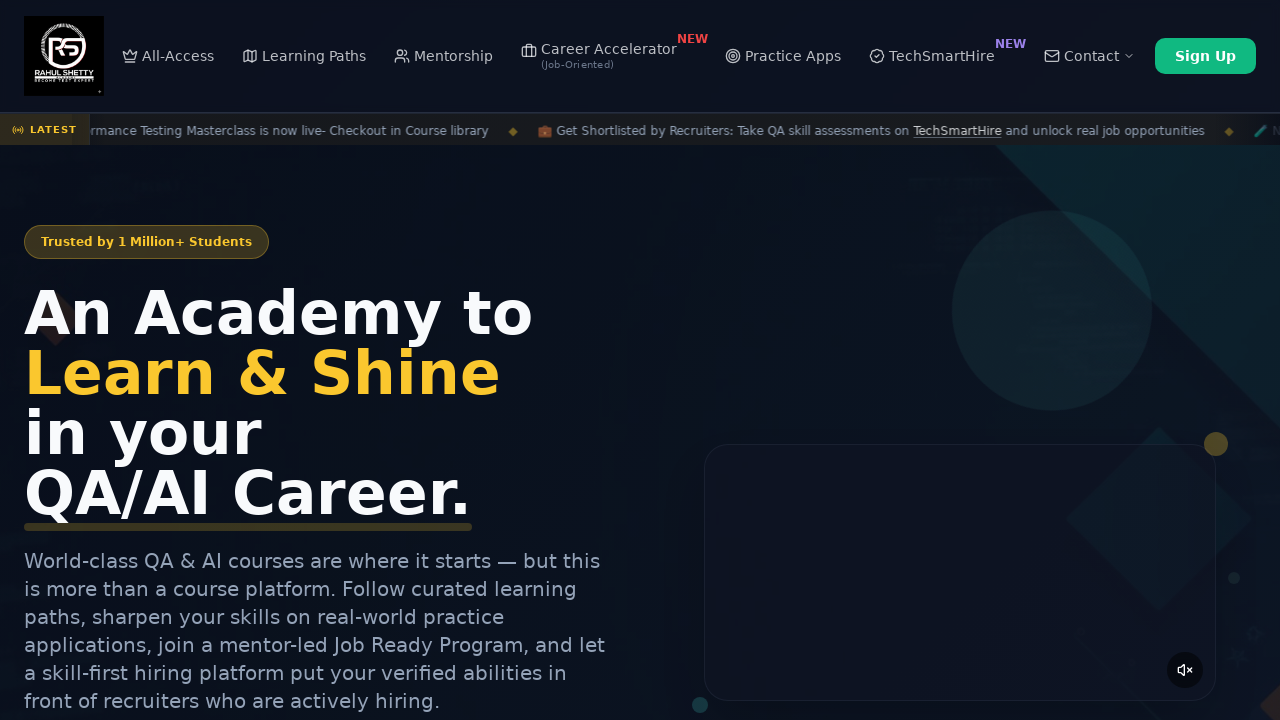

Retrieved course name from second link: 'Playwright Testing'
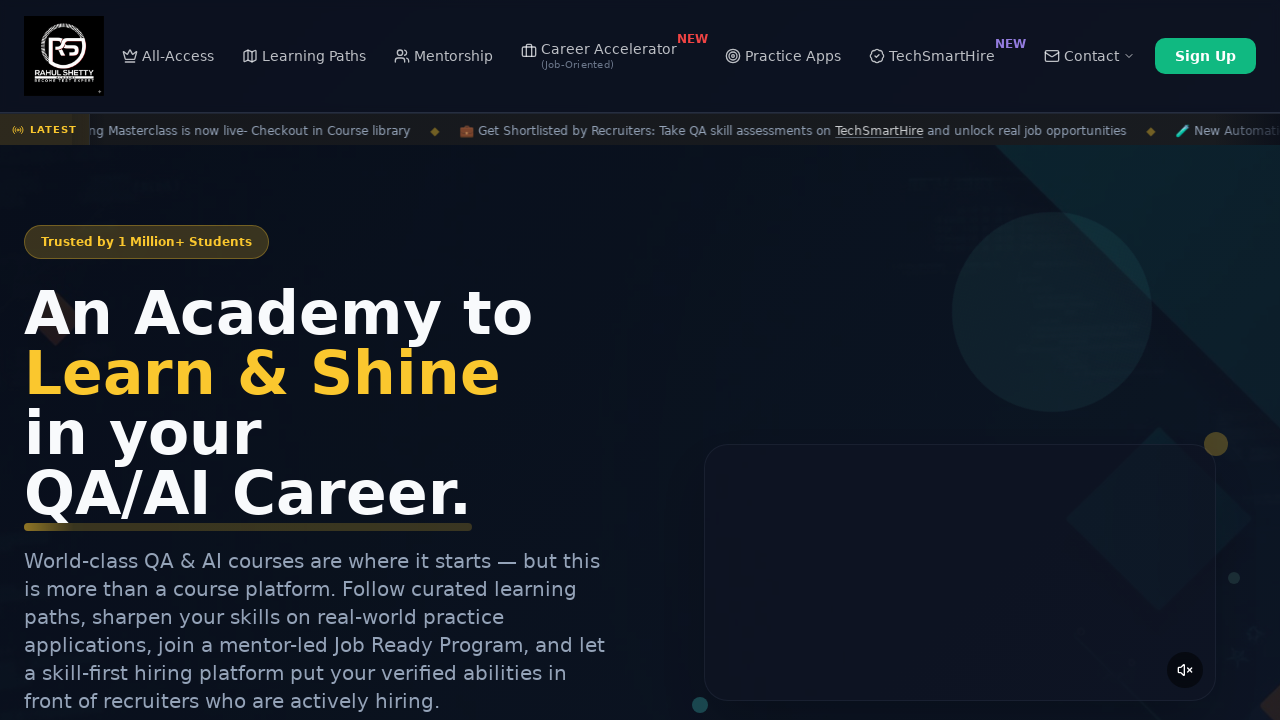

Switched back to original window
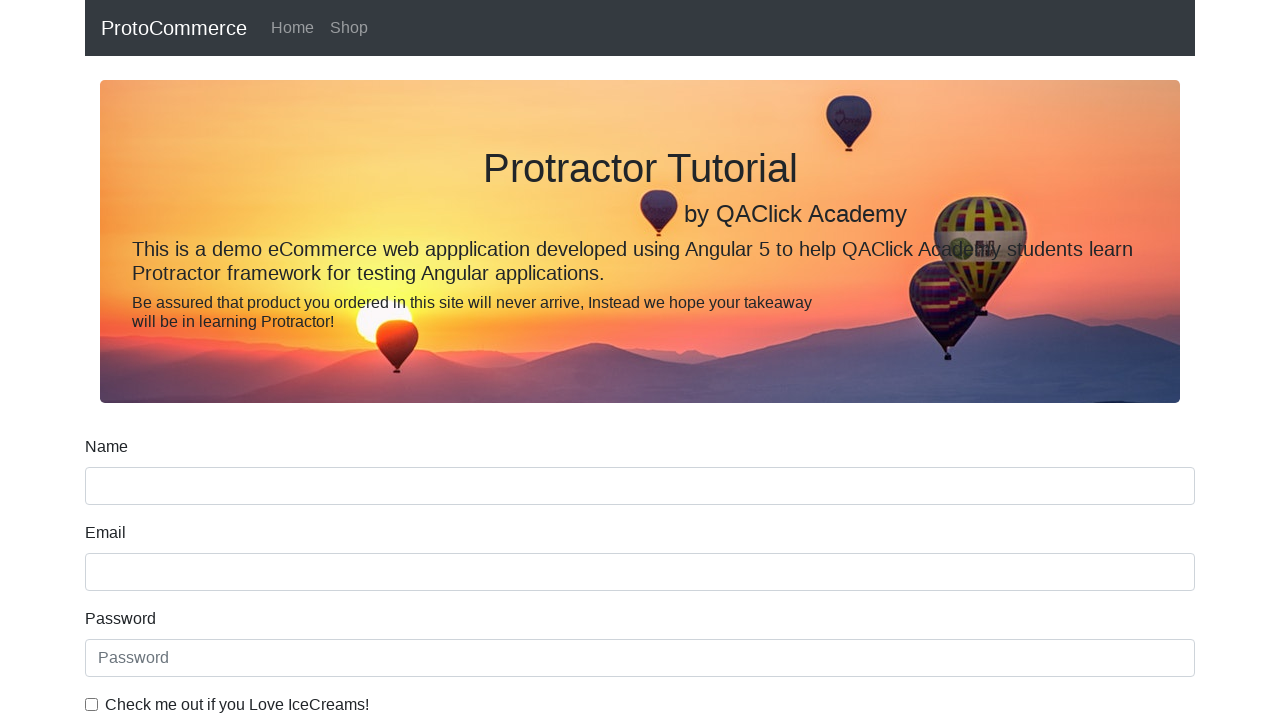

Filled name field with course name: 'Playwright Testing' on [name='name']
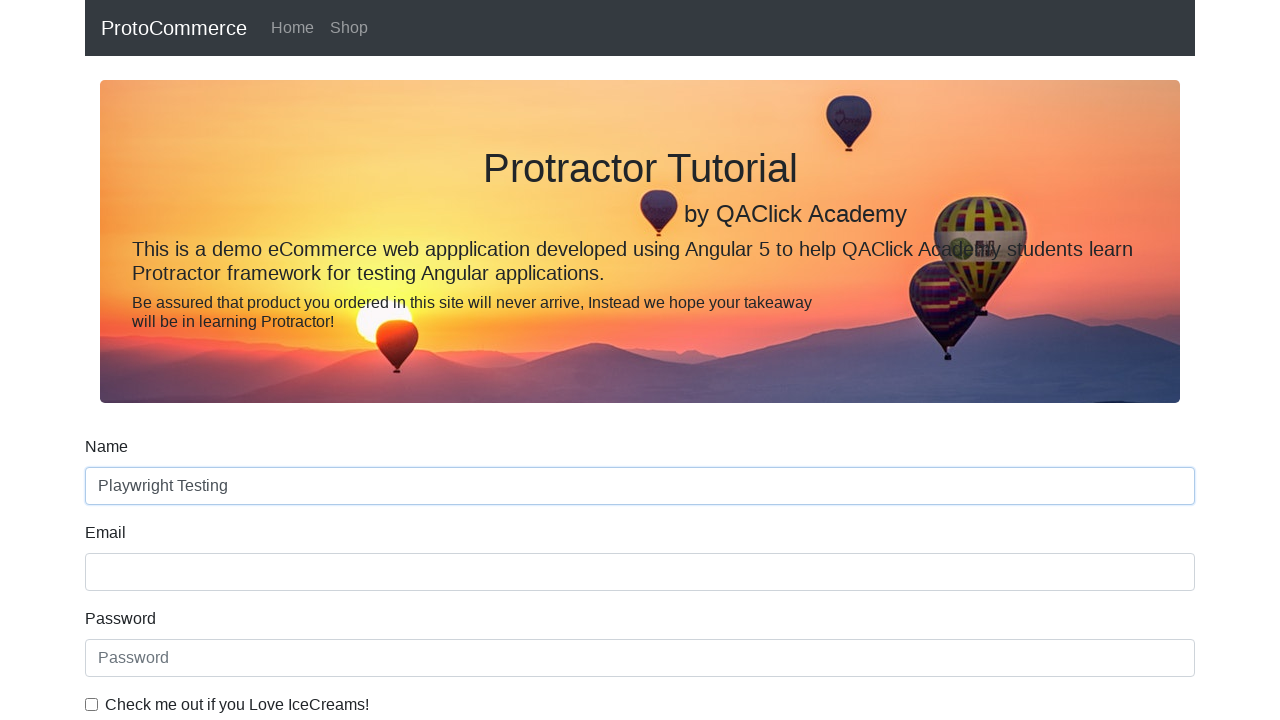

Closed the secondary browser window
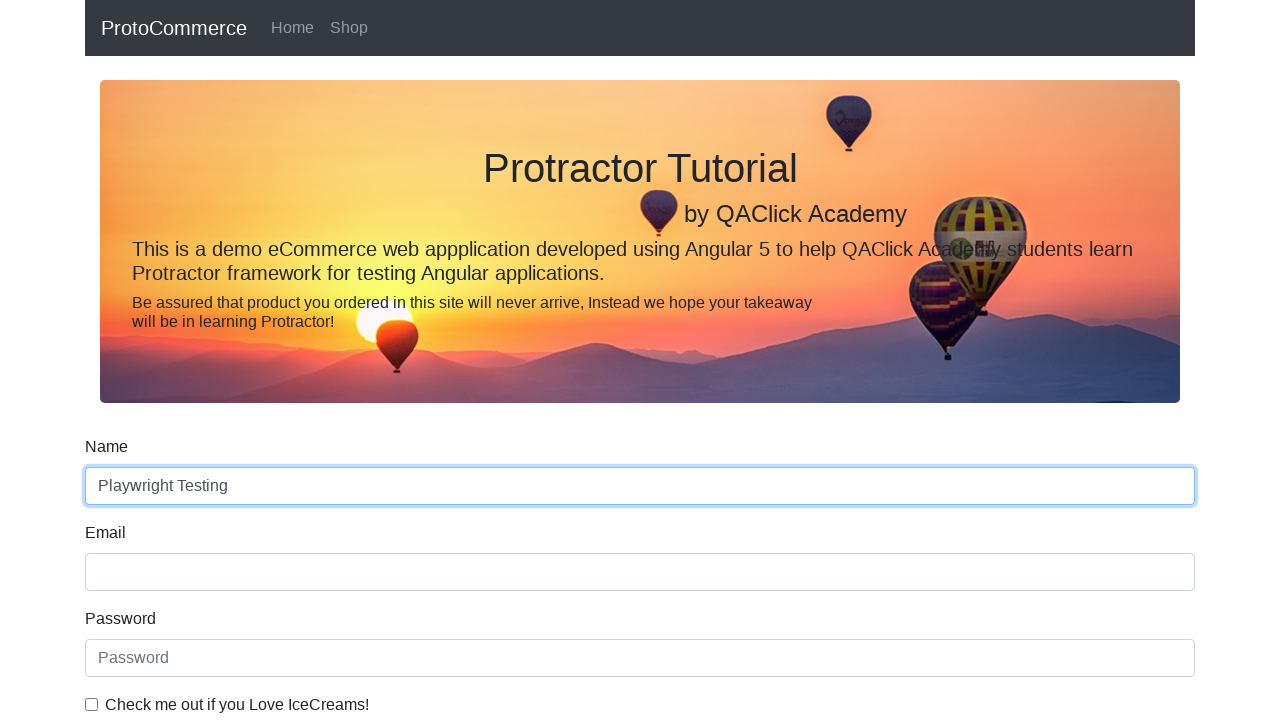

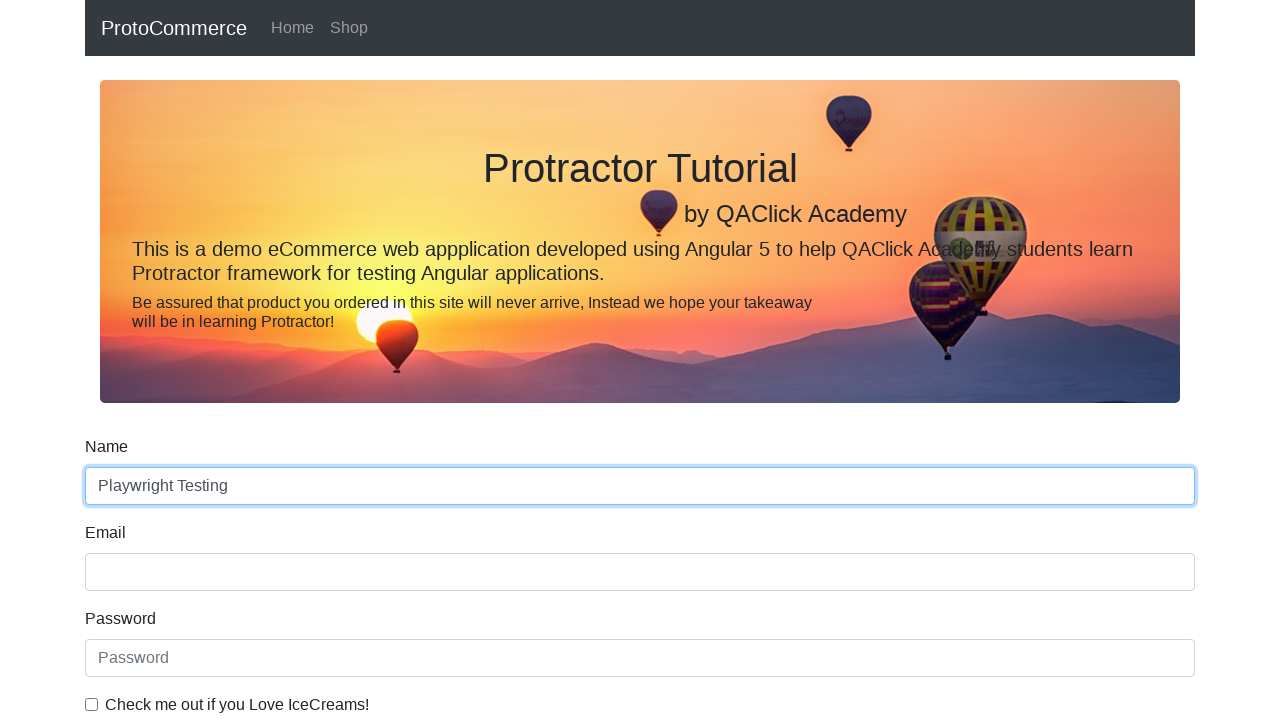